Navigates to the-internet.herokuapp.com, finds all links in the content section, and clicks on the 10th link if there are more than 43 links available

Starting URL: https://the-internet.herokuapp.com/

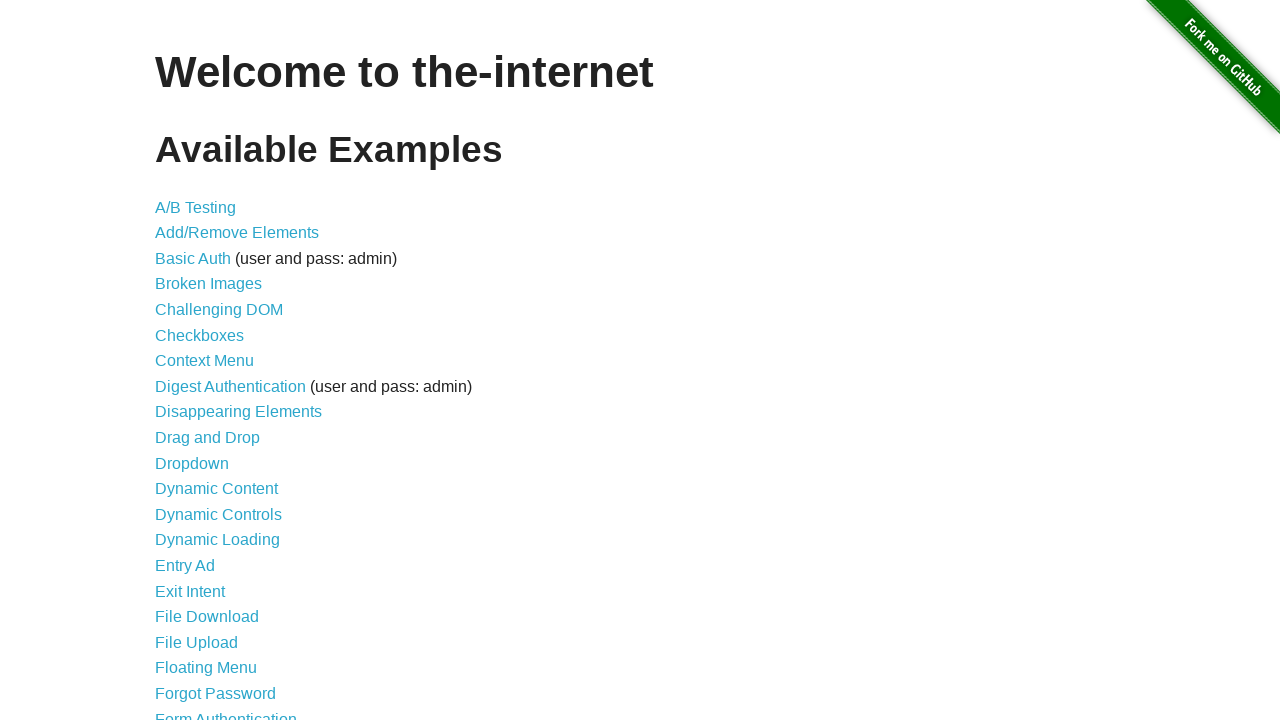

Retrieved all links from content section
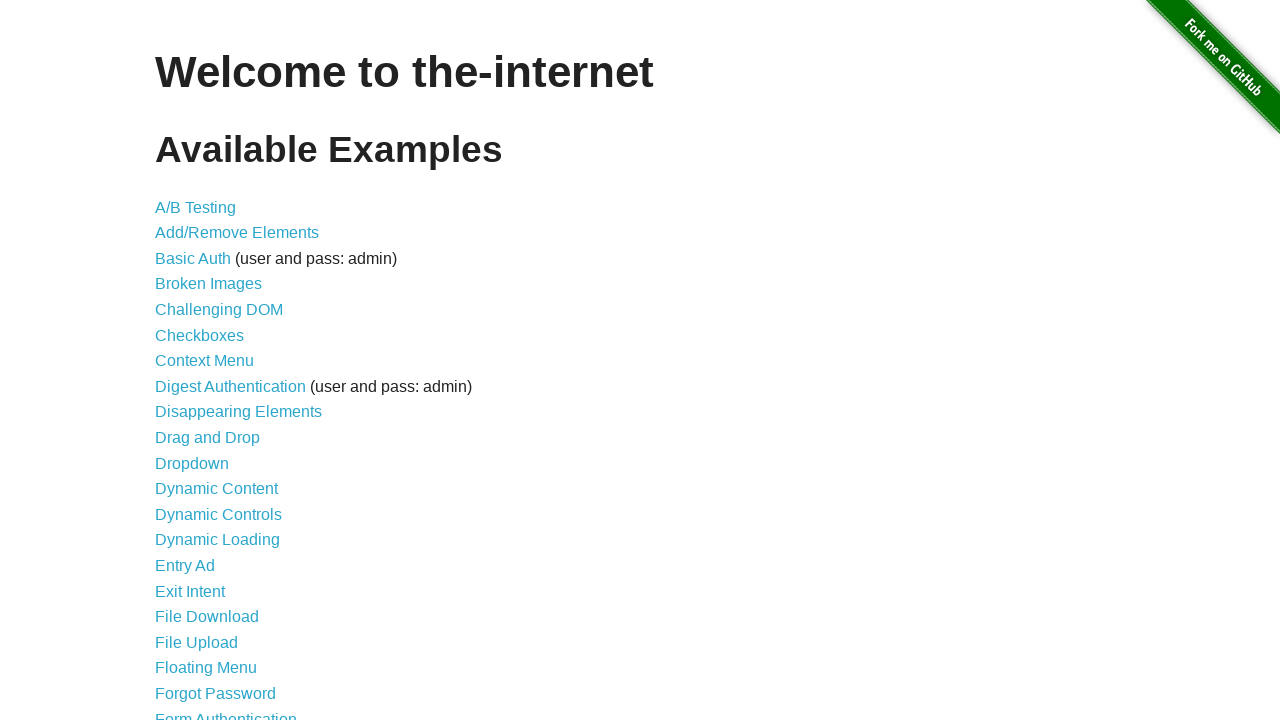

Clicked the 10th link (more than 43 links available) at (208, 438) on xpath=//div[@id='content']//a >> nth=9
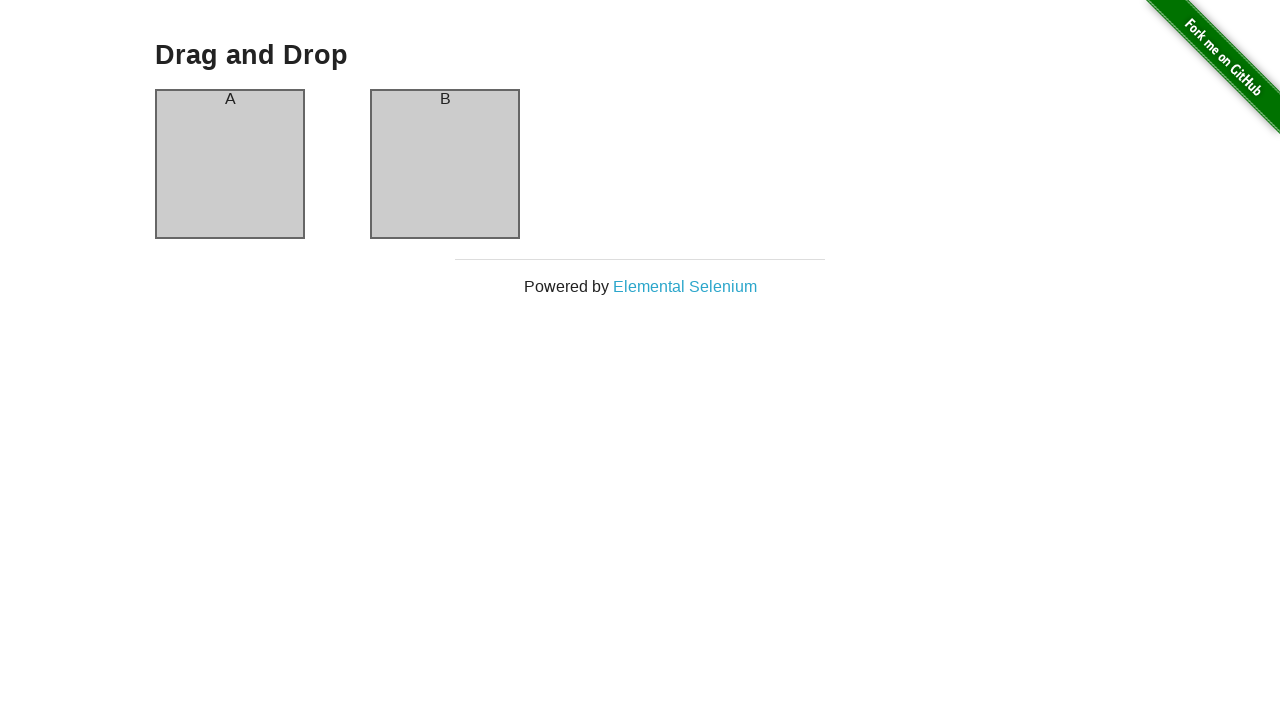

Page navigation completed and DOM content loaded
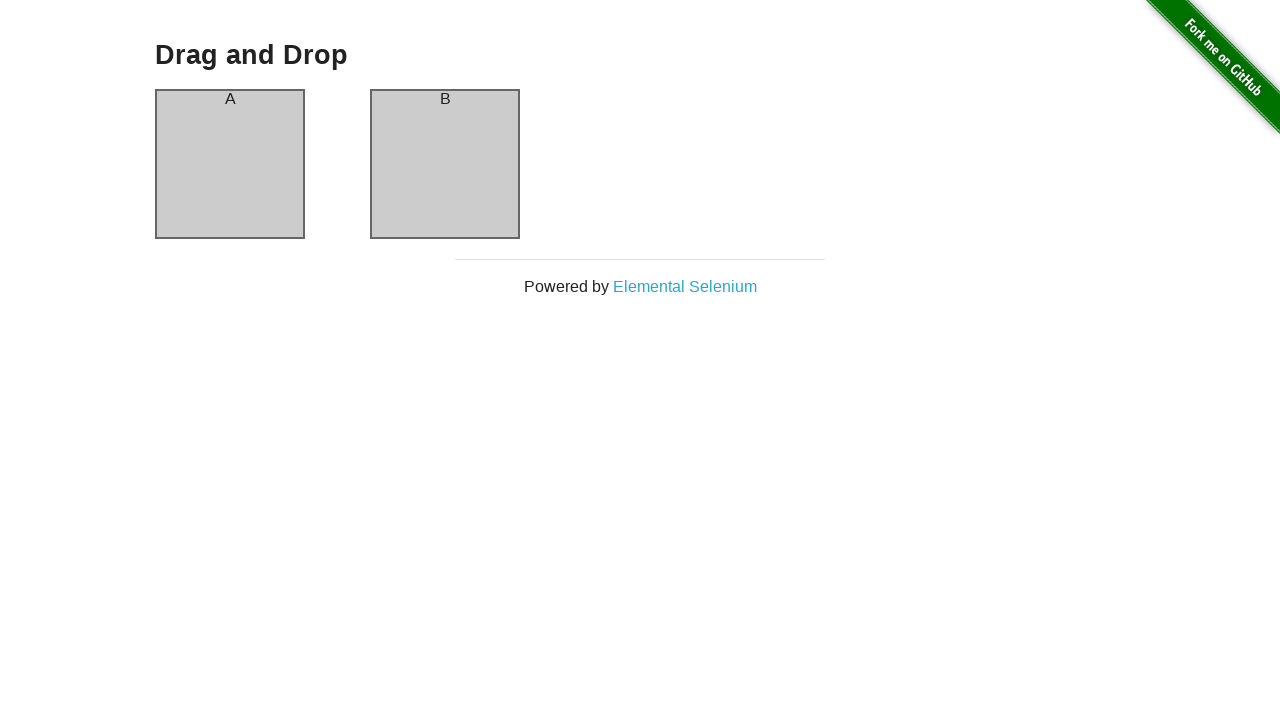

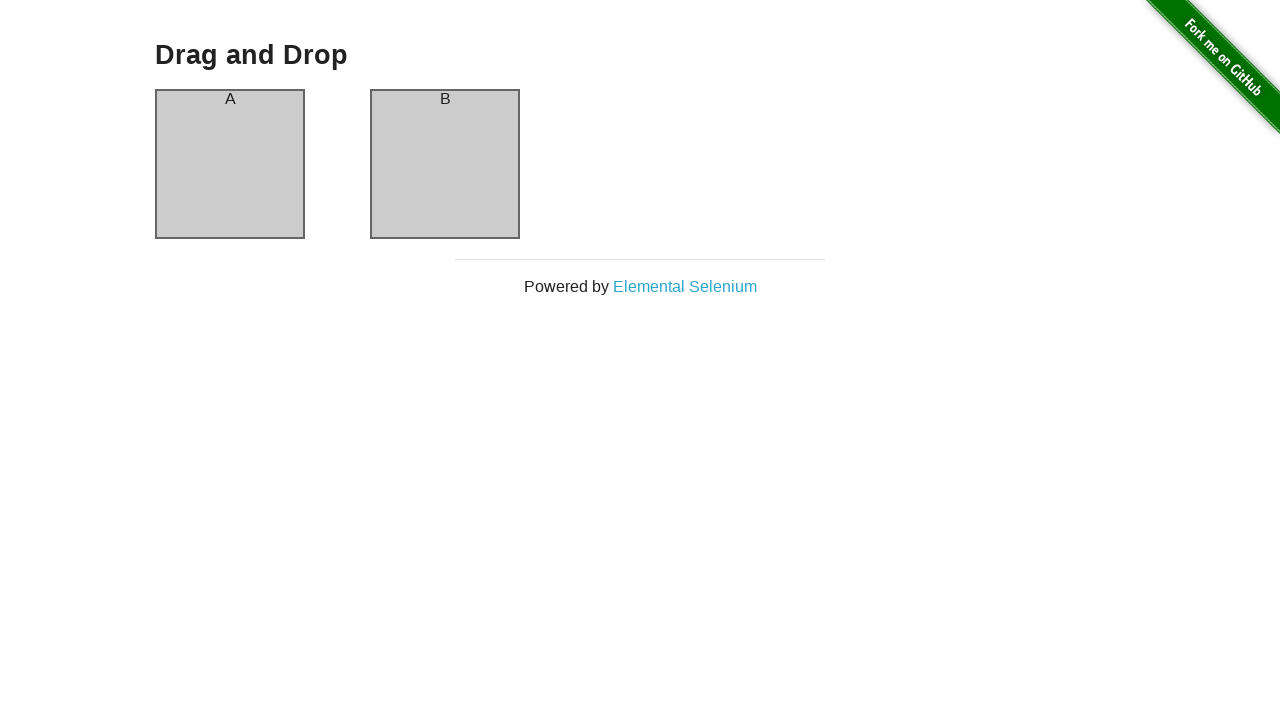